Demonstrates browser window management by maximizing the window, clearing cookies, and navigating to an automation practice page

Starting URL: https://rahulshettyacademy.com/AutomationPractice/

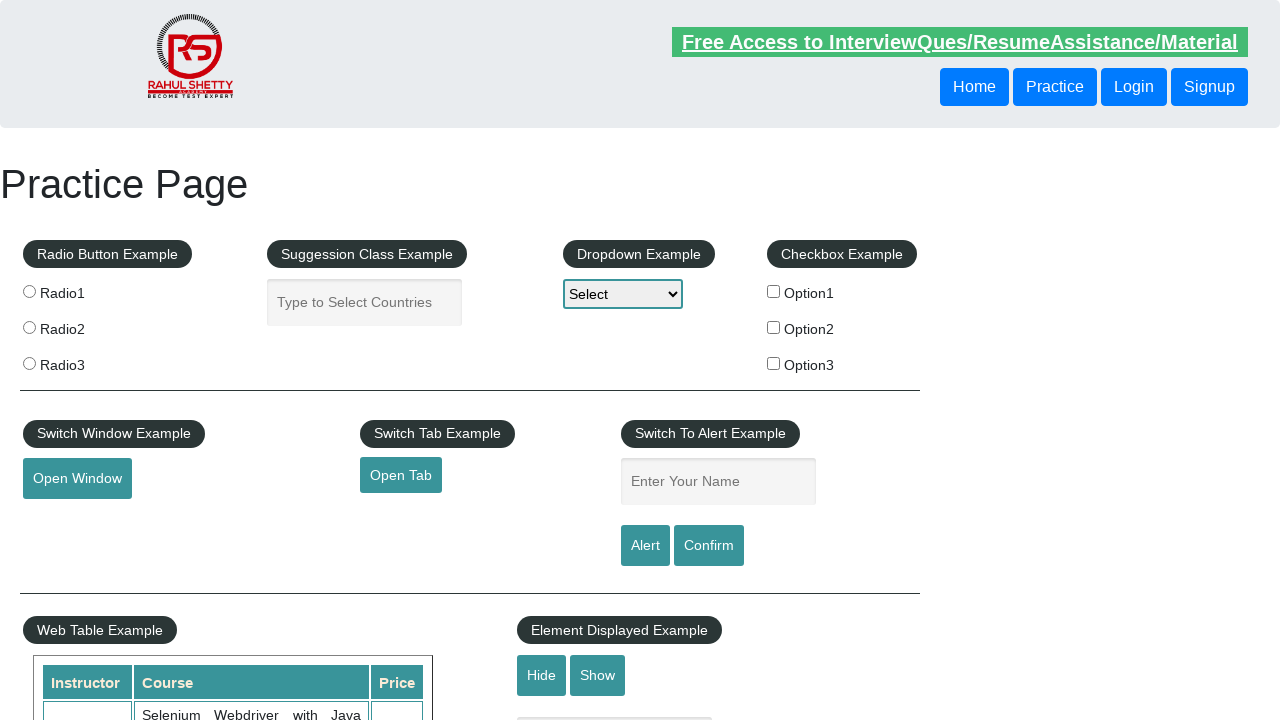

Waited for page to reach networkidle state
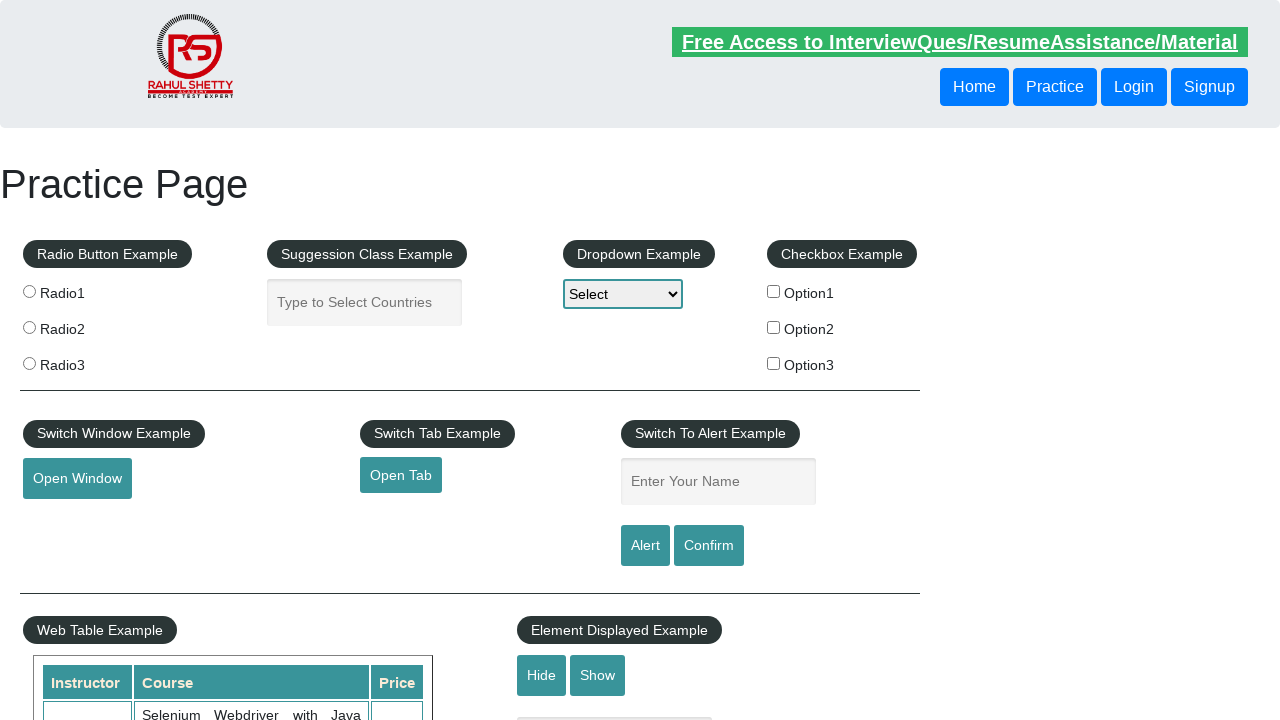

Took screenshot of loaded automation practice page
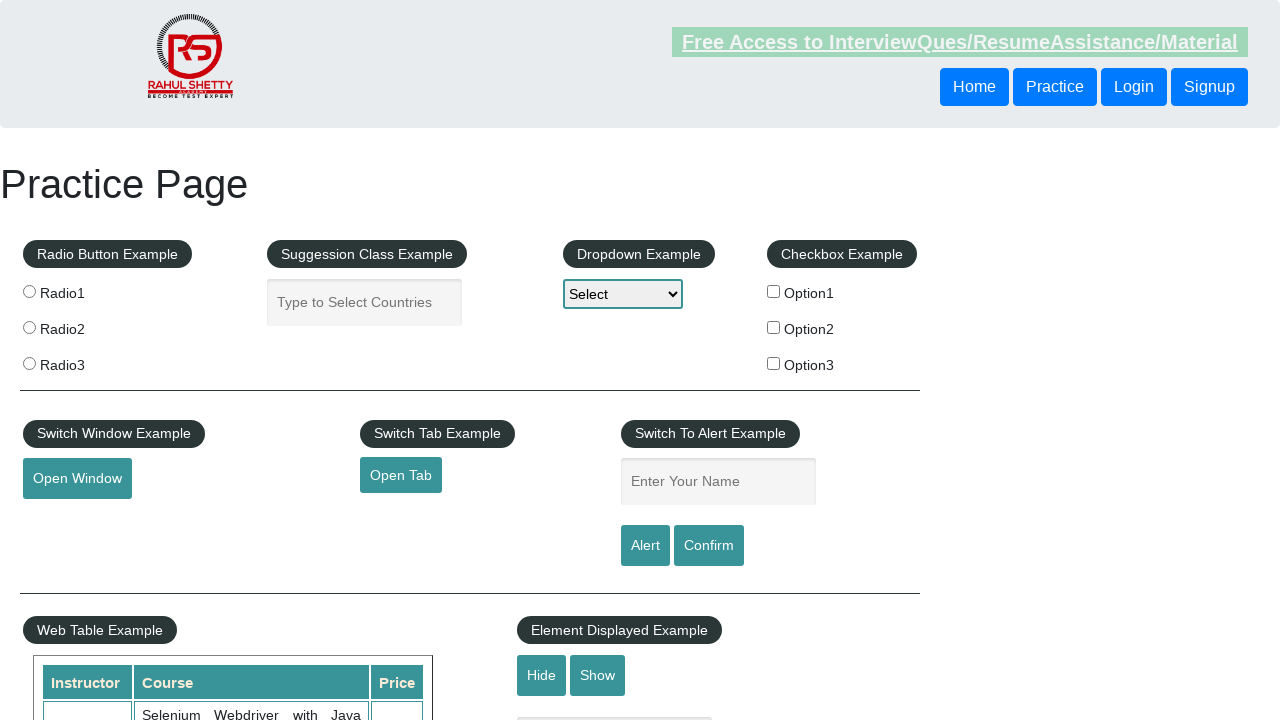

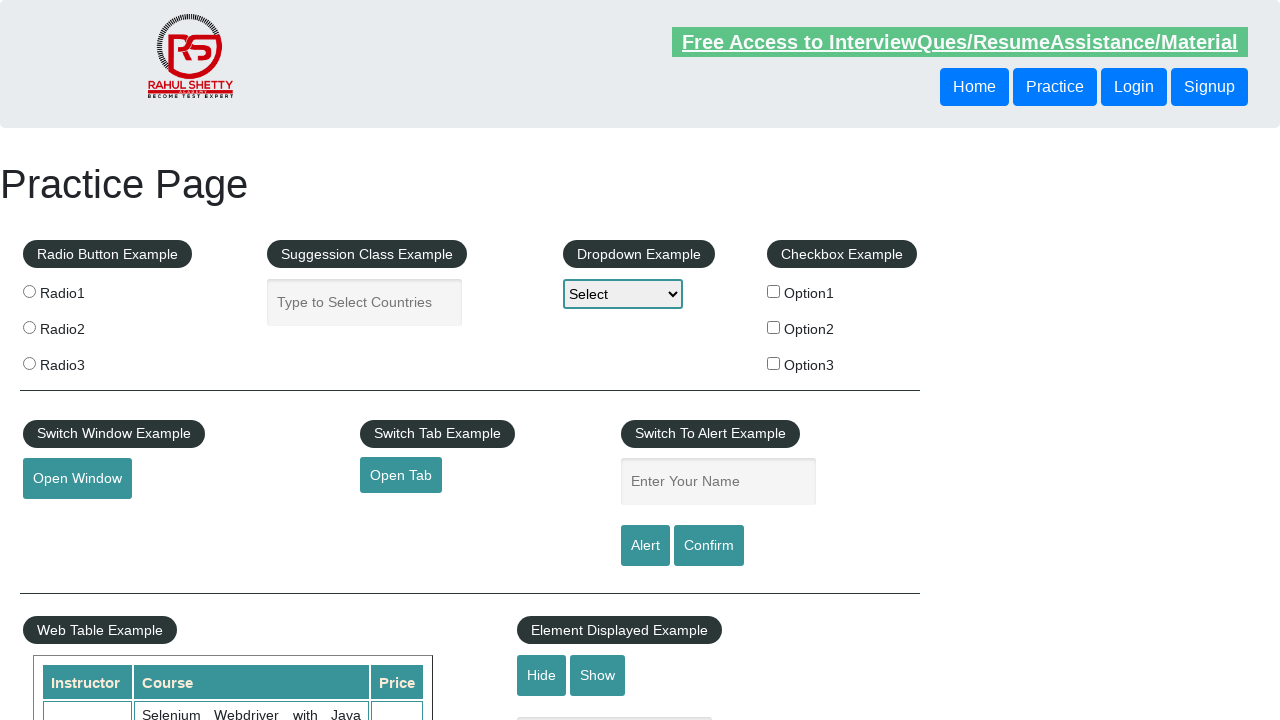